Tests the Add/Remove Elements functionality by clicking the Add Element button to create a Delete button, verifying it appears, clicking Delete, and verifying the page header is still visible.

Starting URL: https://the-internet.herokuapp.com/add_remove_elements/

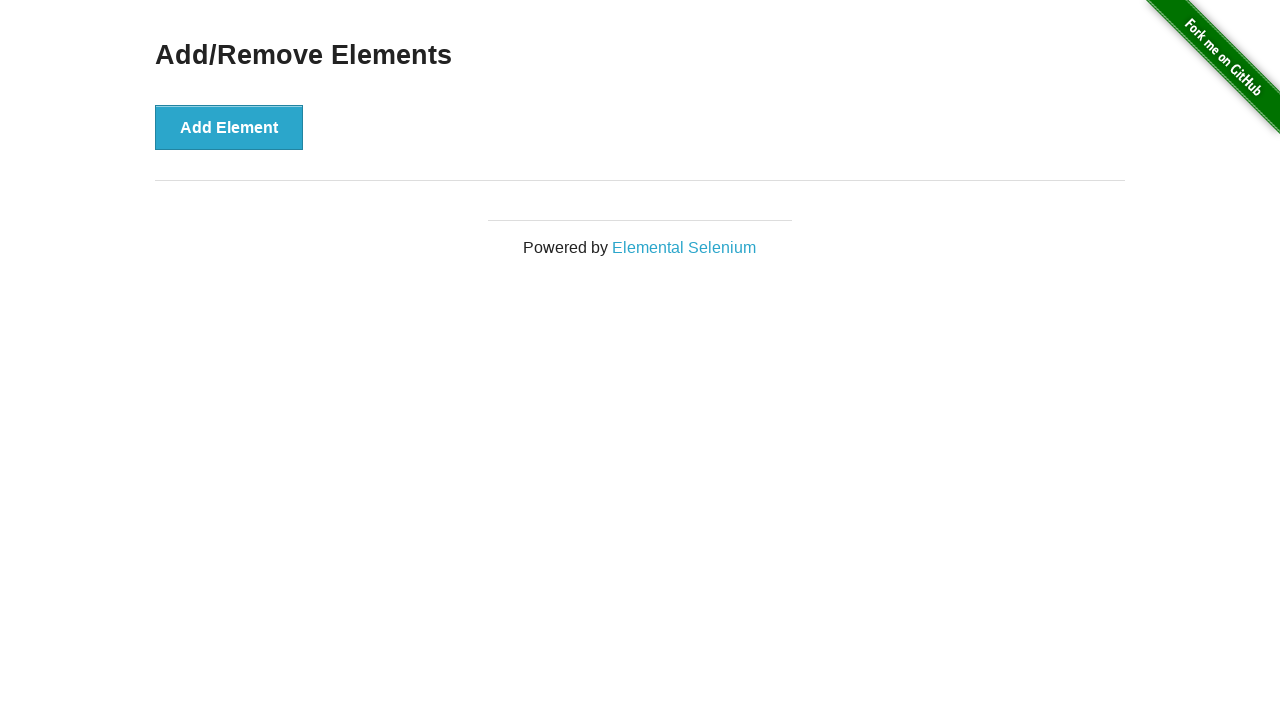

Clicked the 'Add Element' button at (229, 127) on xpath=//*[text()='Add Element']
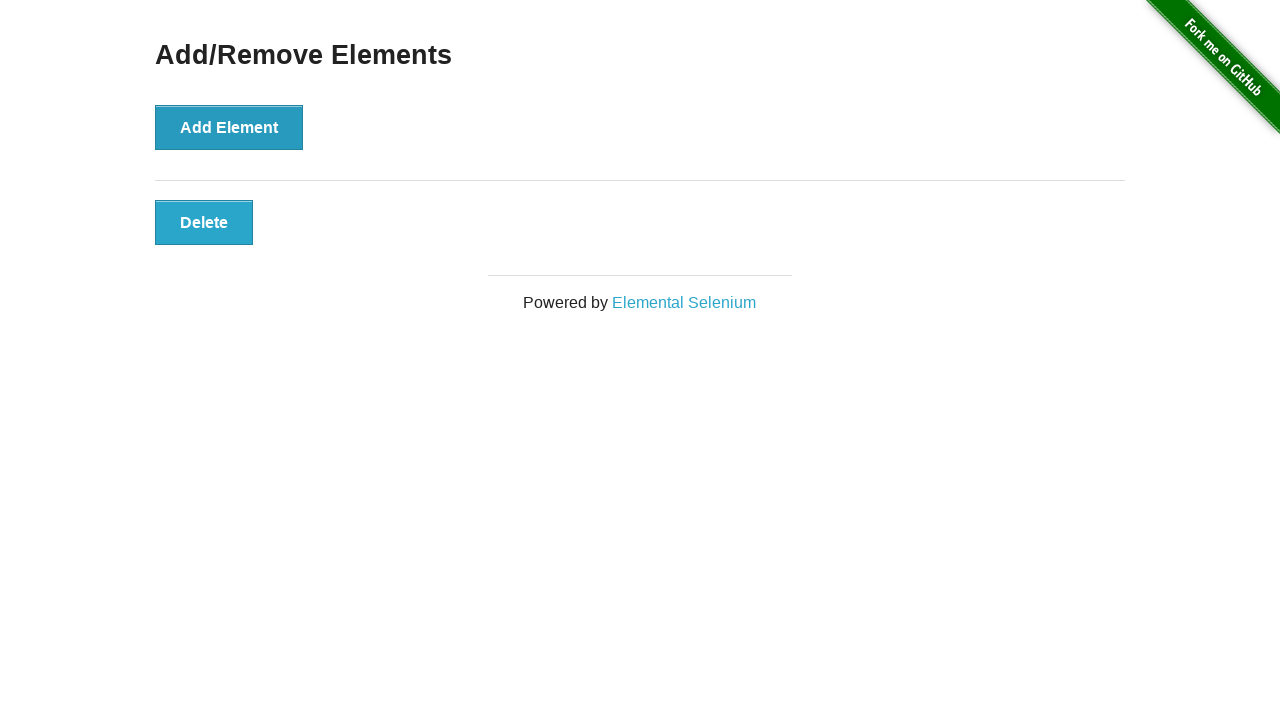

Delete button appeared and is visible
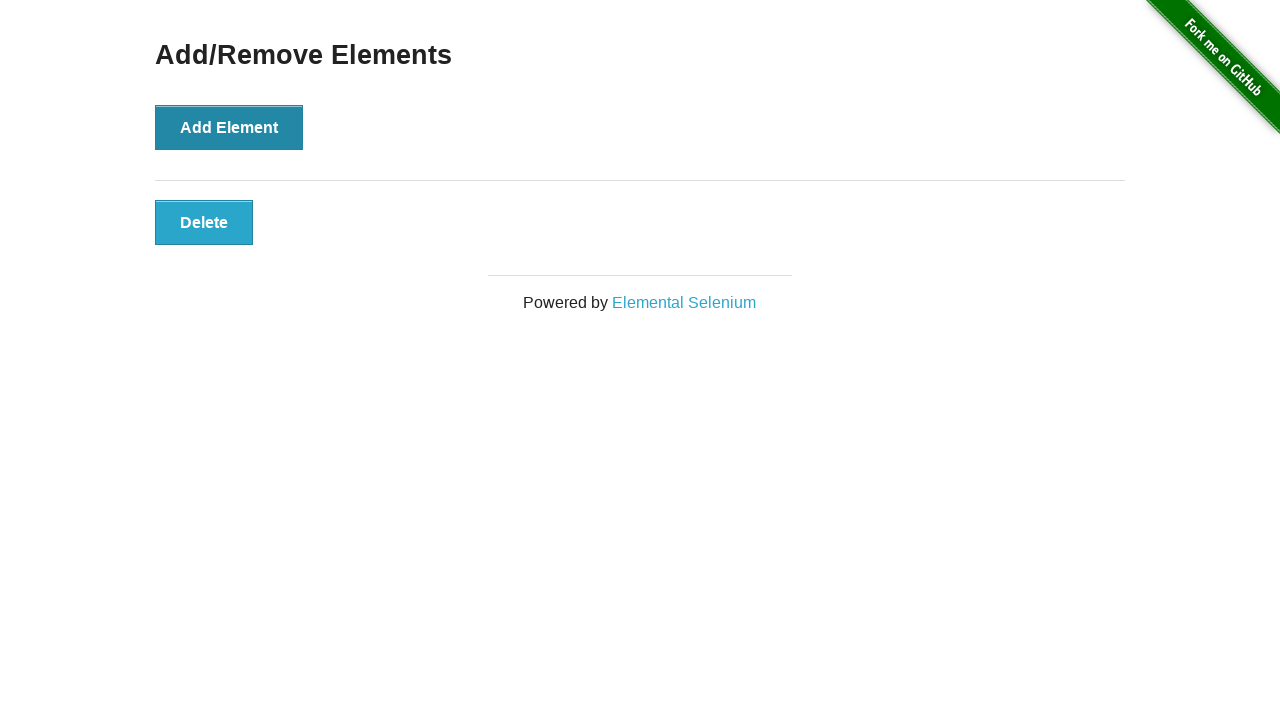

Clicked the Delete button at (204, 222) on button.added-manually
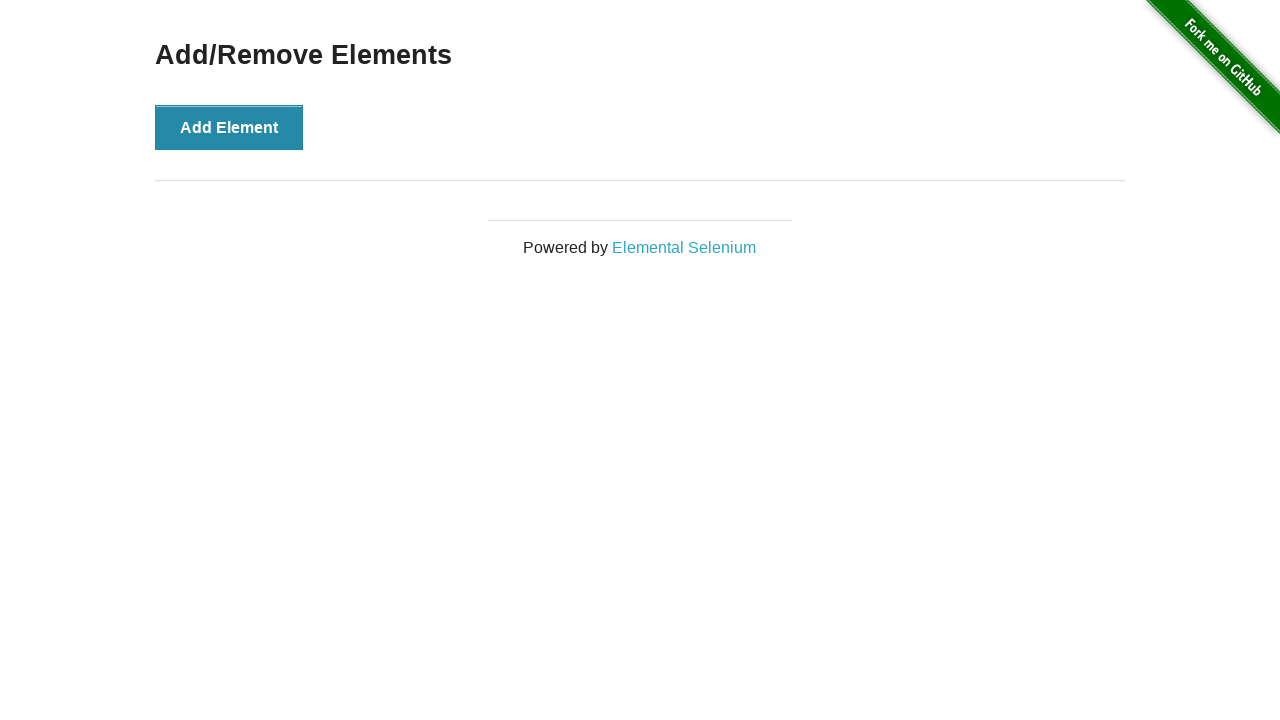

Verified 'Add/Remove Elements' heading is still visible
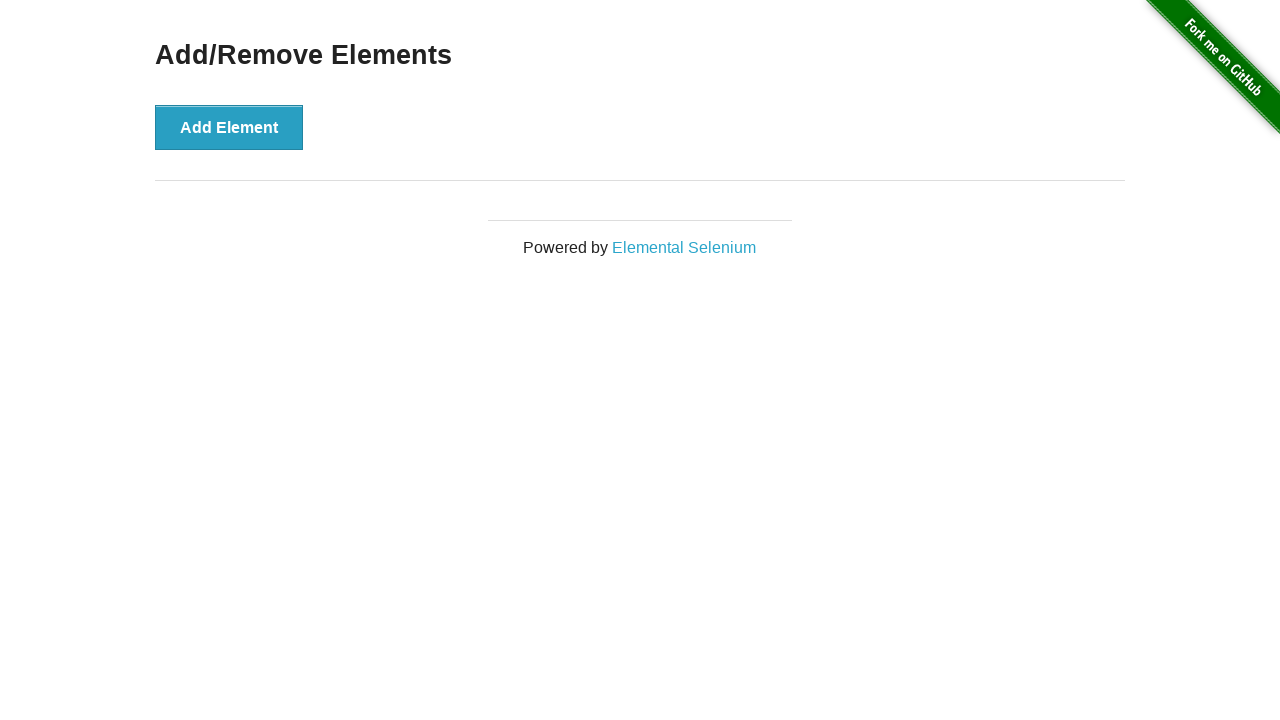

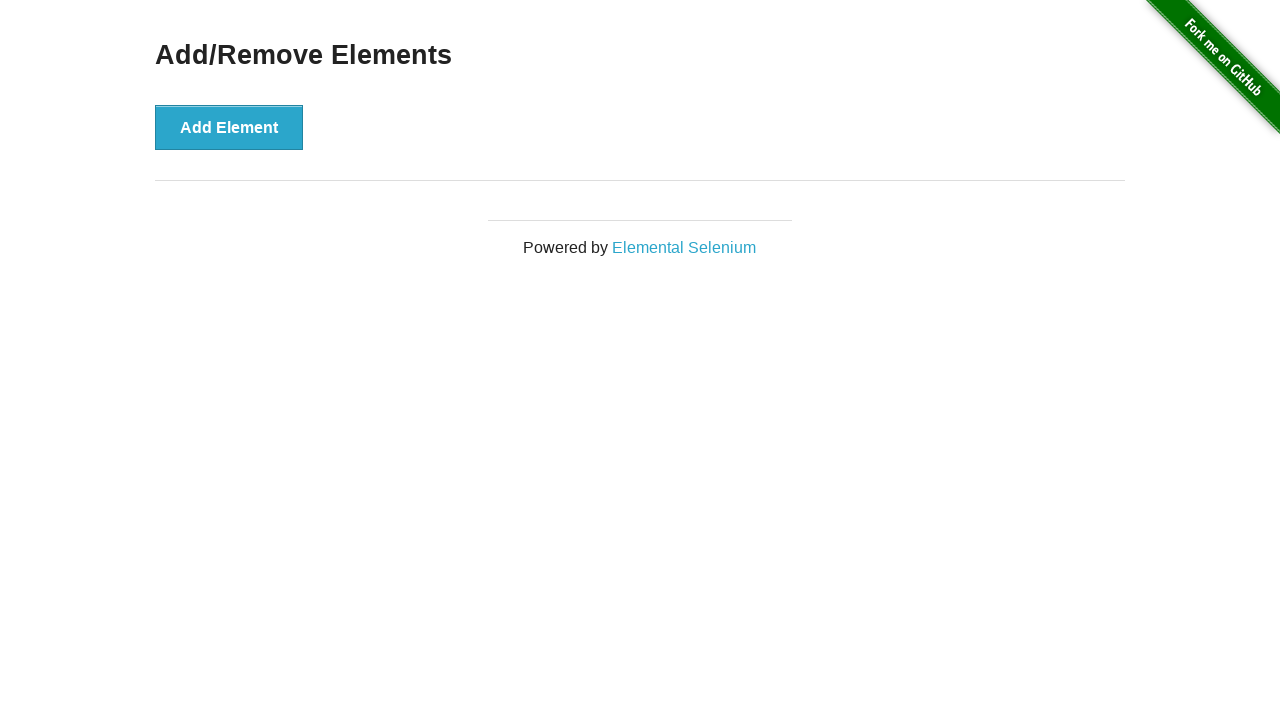